Tests a greeting form by entering a username, clicking a button to display a personalized greeting message, then changing the username and verifying the updated greeting.

Starting URL: https://safatelli.github.io/tp-test-logiciel/assets/hello.html

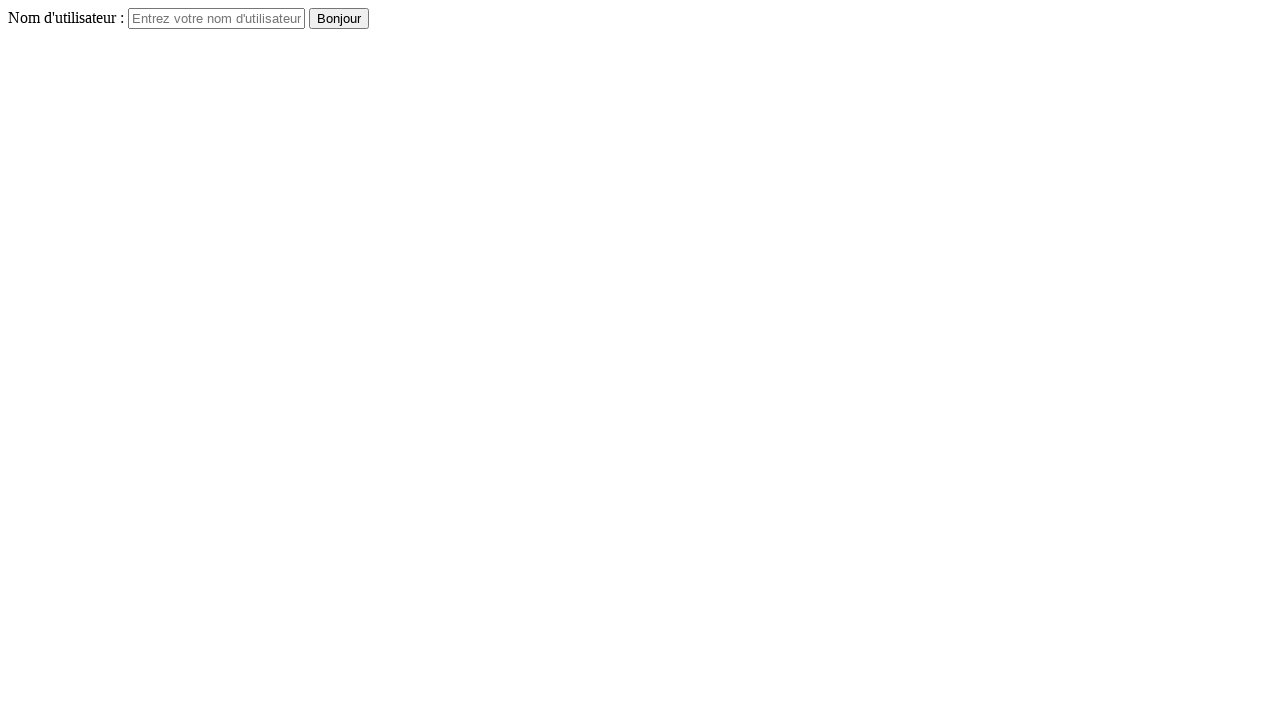

Located page heading element
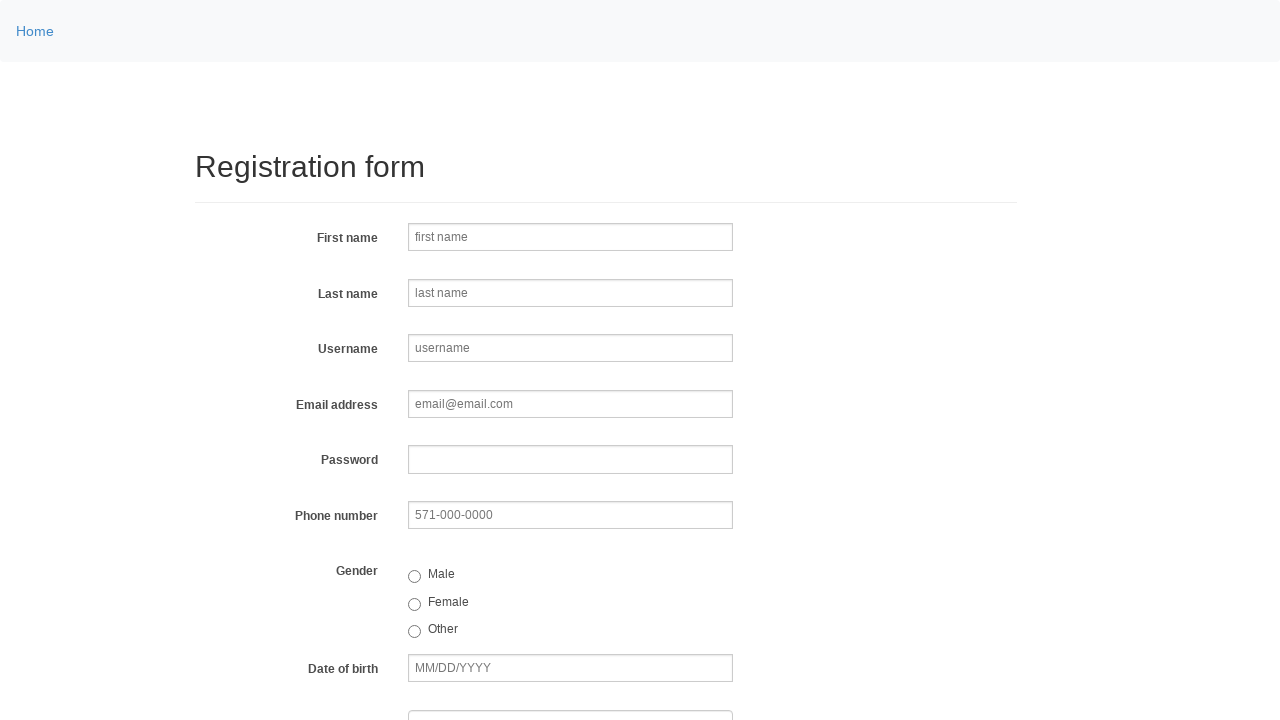

Retrieved heading text content
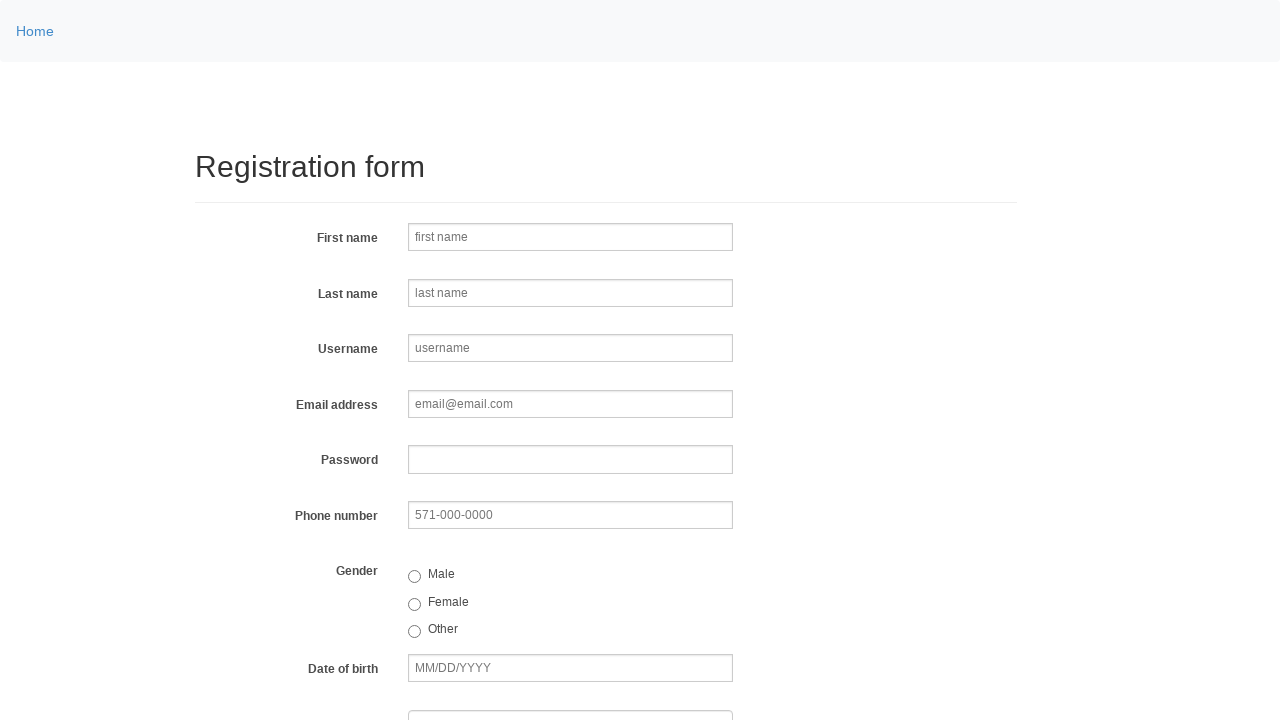

Verified heading text is 'Registration form'
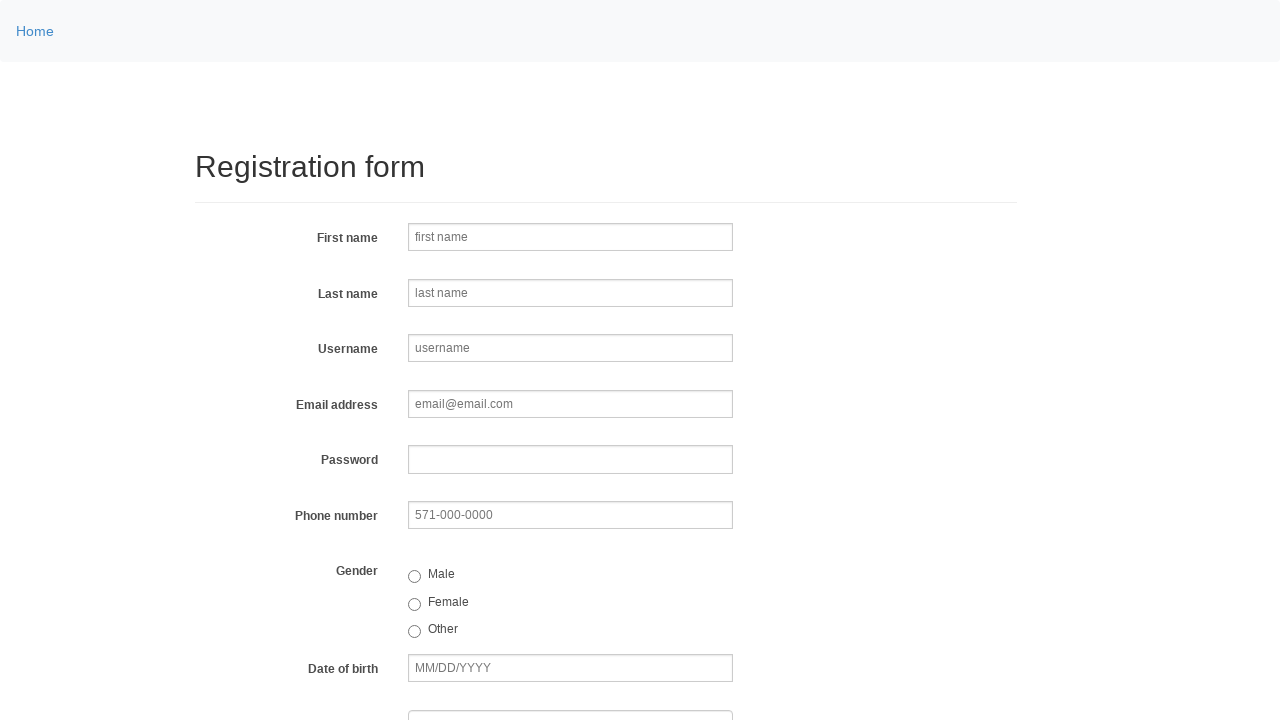

Located firstname input field
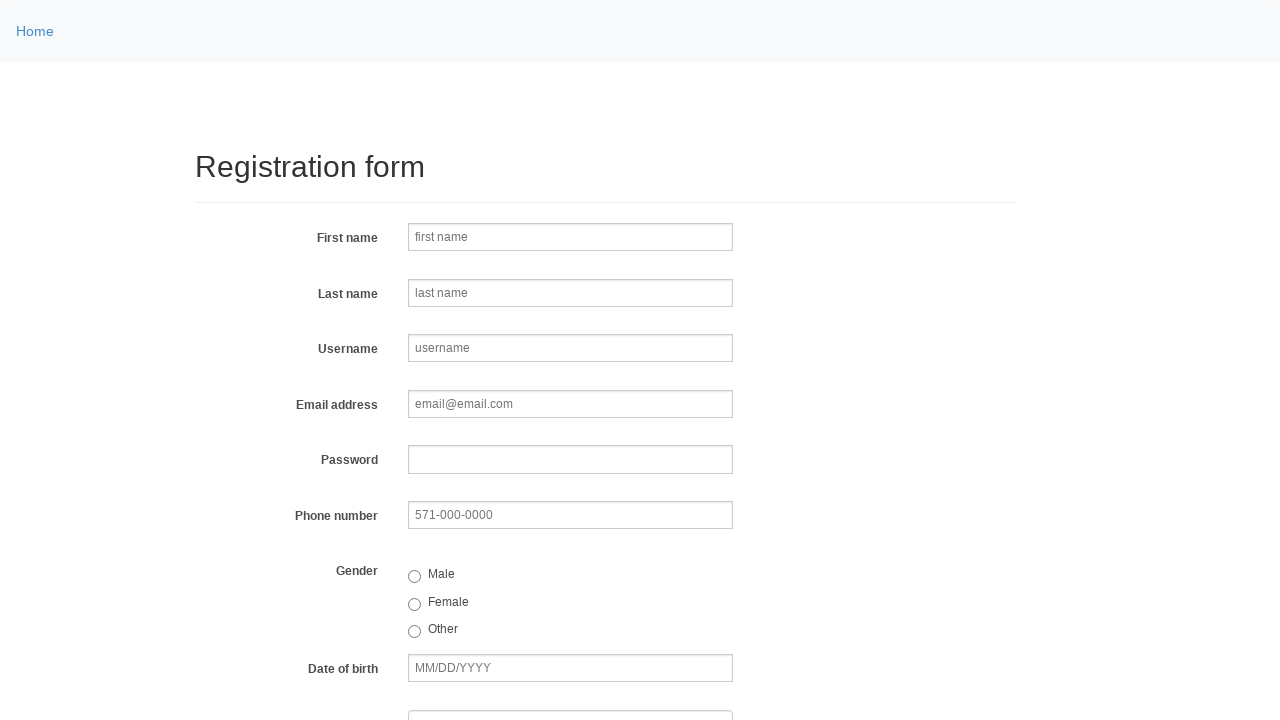

Retrieved placeholder attribute from firstname input
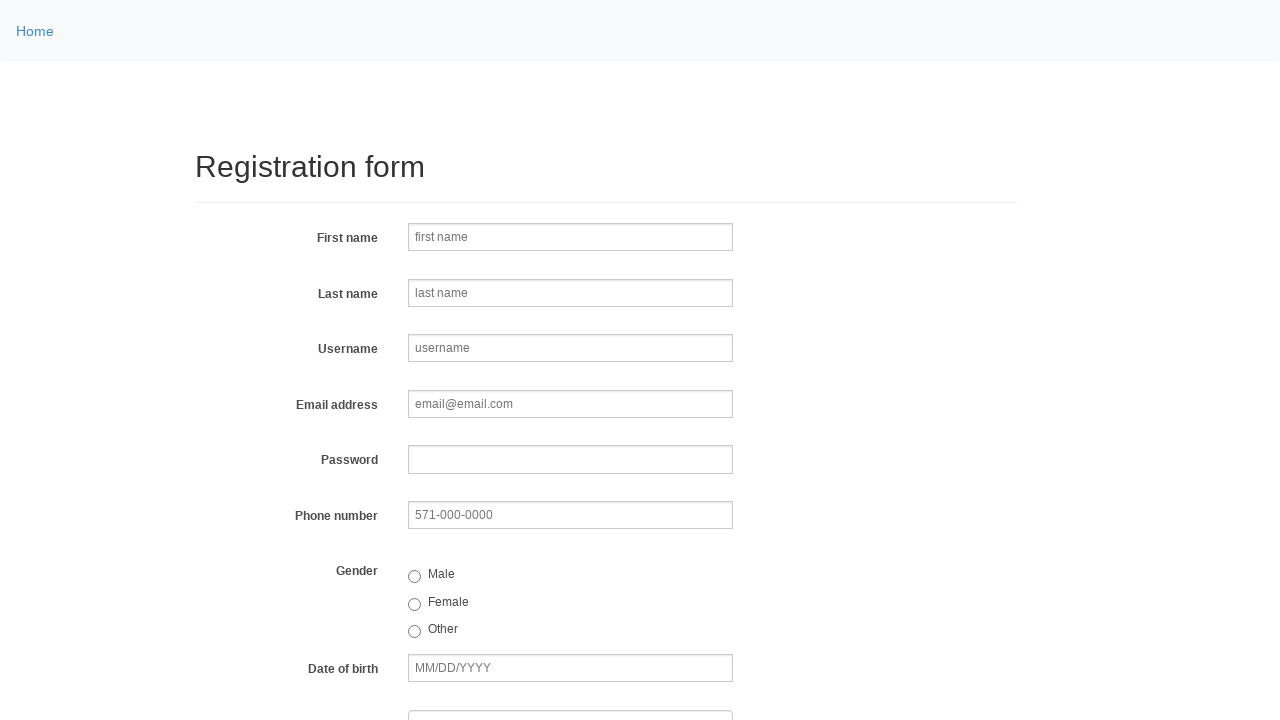

Verified firstname input placeholder is 'first name'
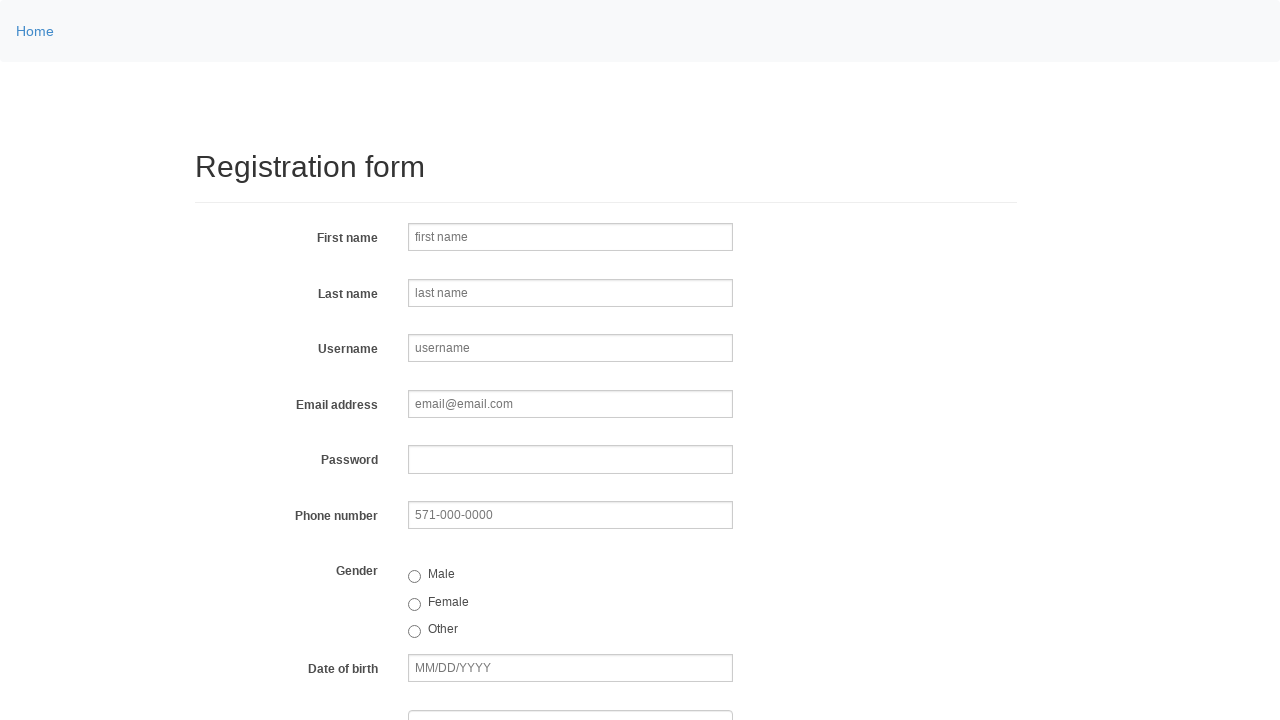

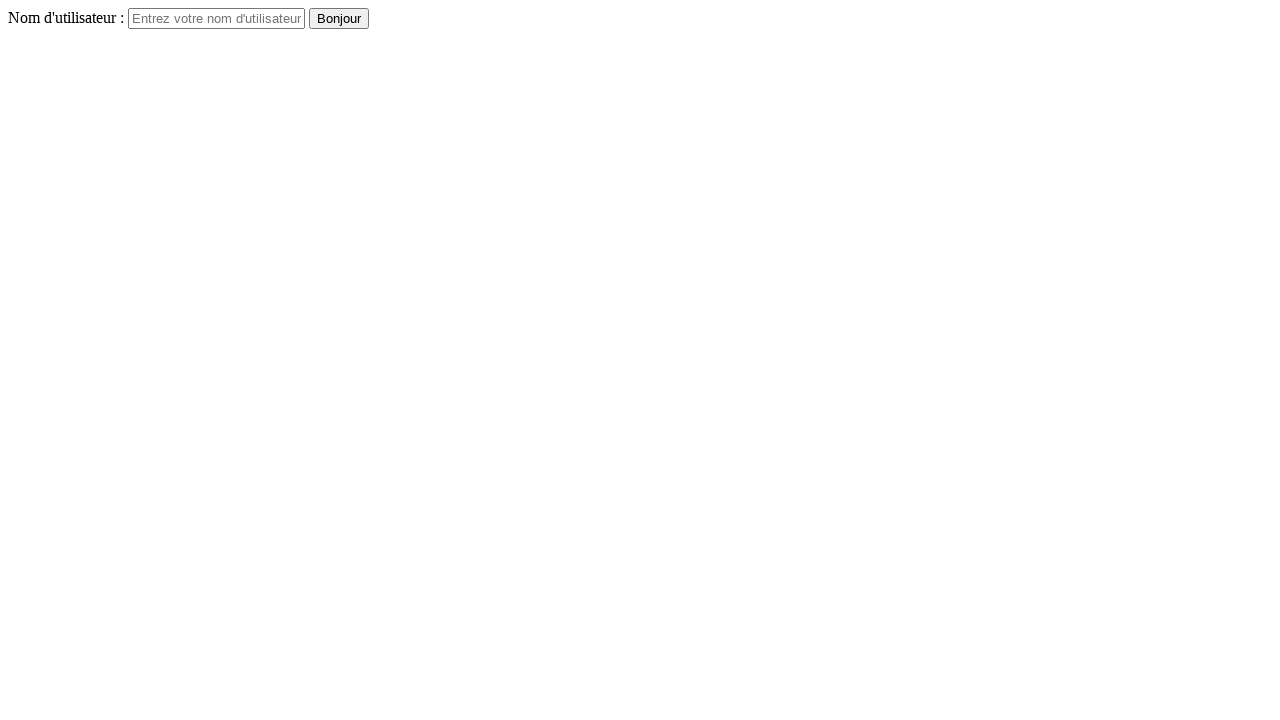